Tests checkbox functionality by ensuring both checkboxes on the page are selected if they aren't already

Starting URL: https://the-internet.herokuapp.com/checkboxes

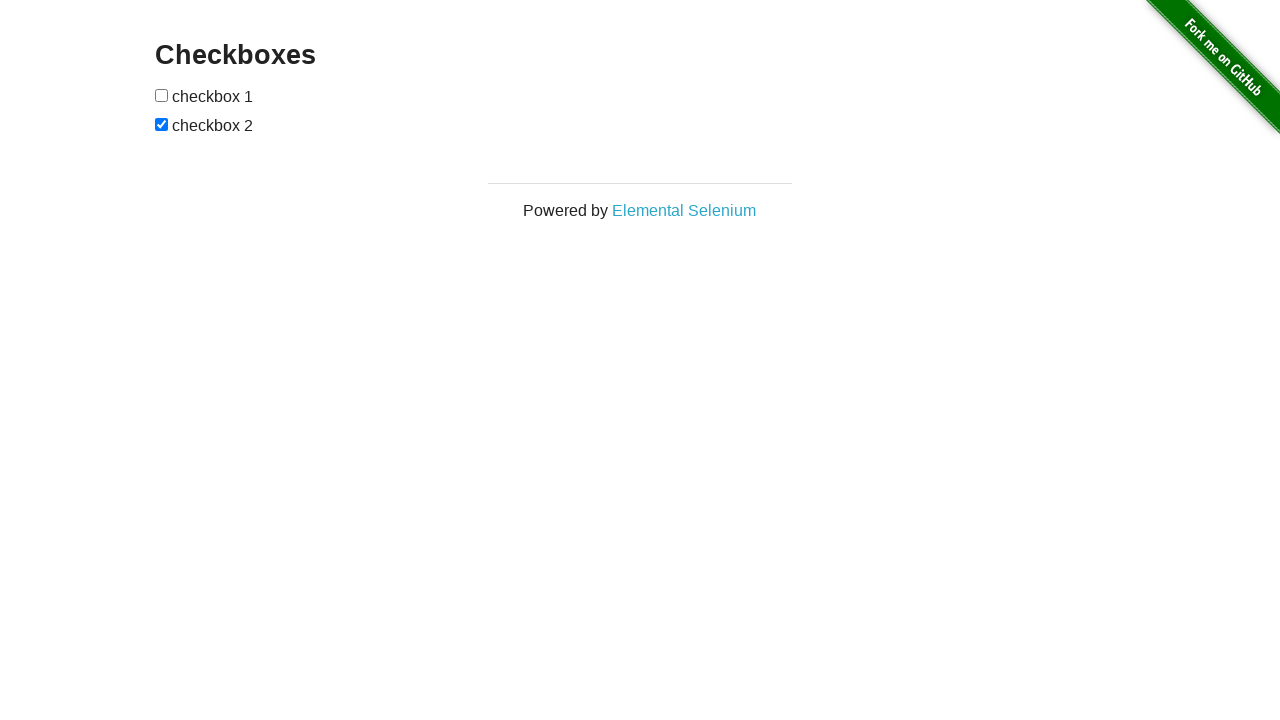

Located first checkbox element
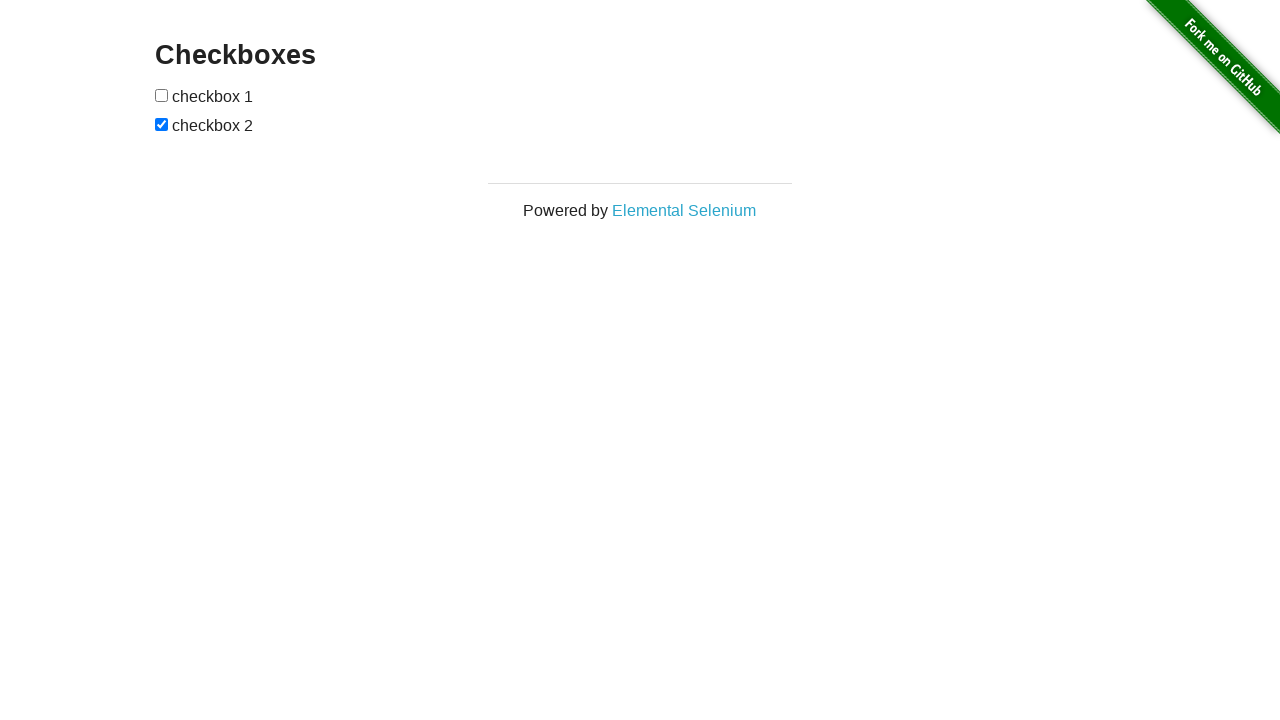

Located second checkbox element
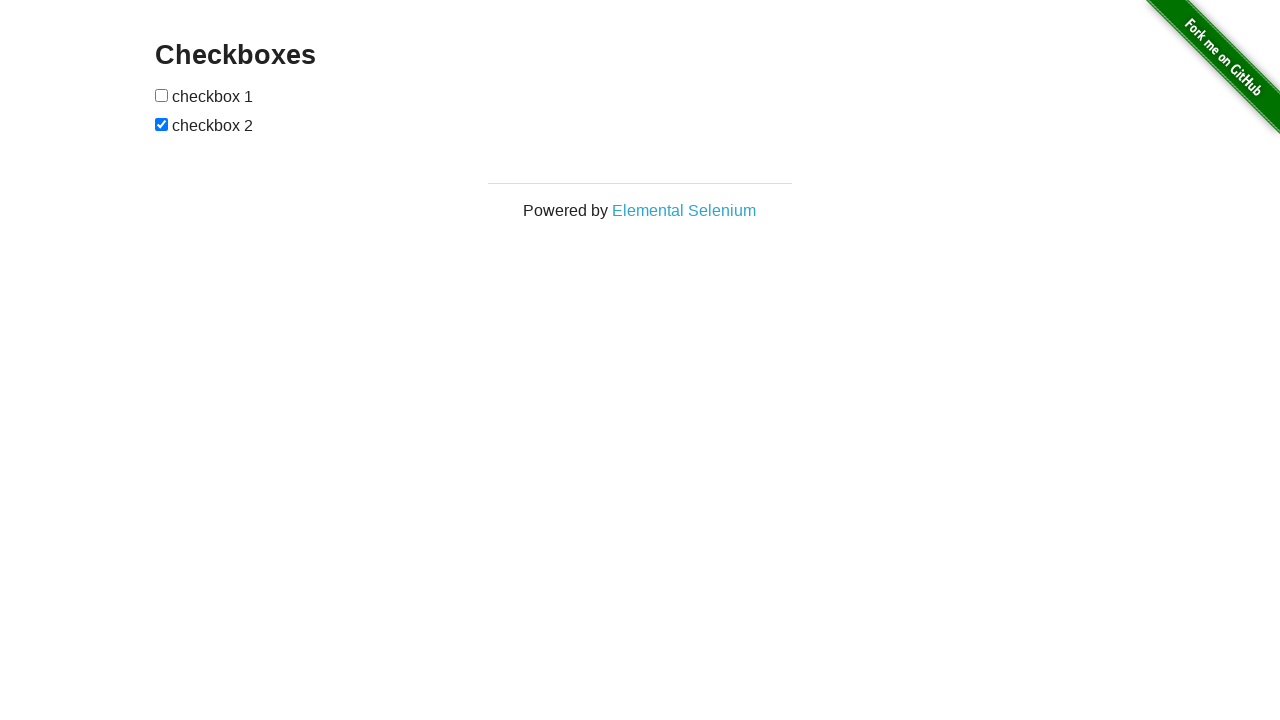

Checked if first checkbox is selected
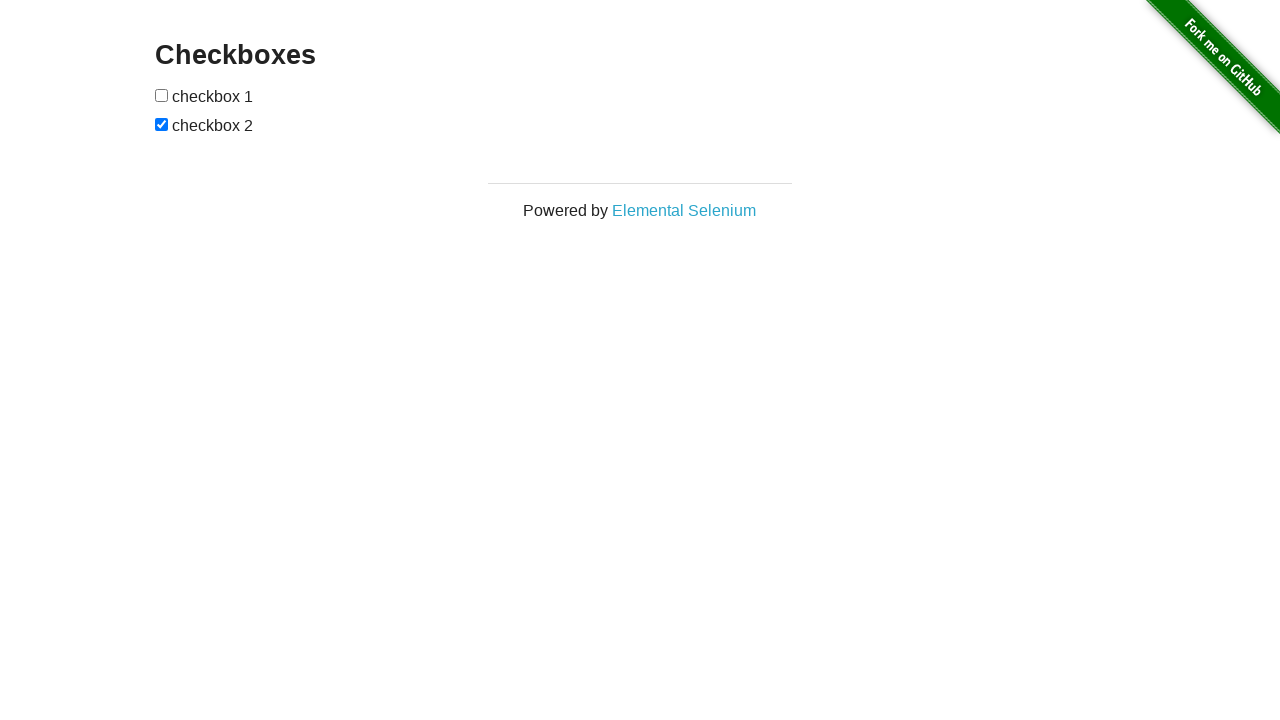

Clicked first checkbox to select it at (162, 95) on (//input[@type='checkbox'])[1]
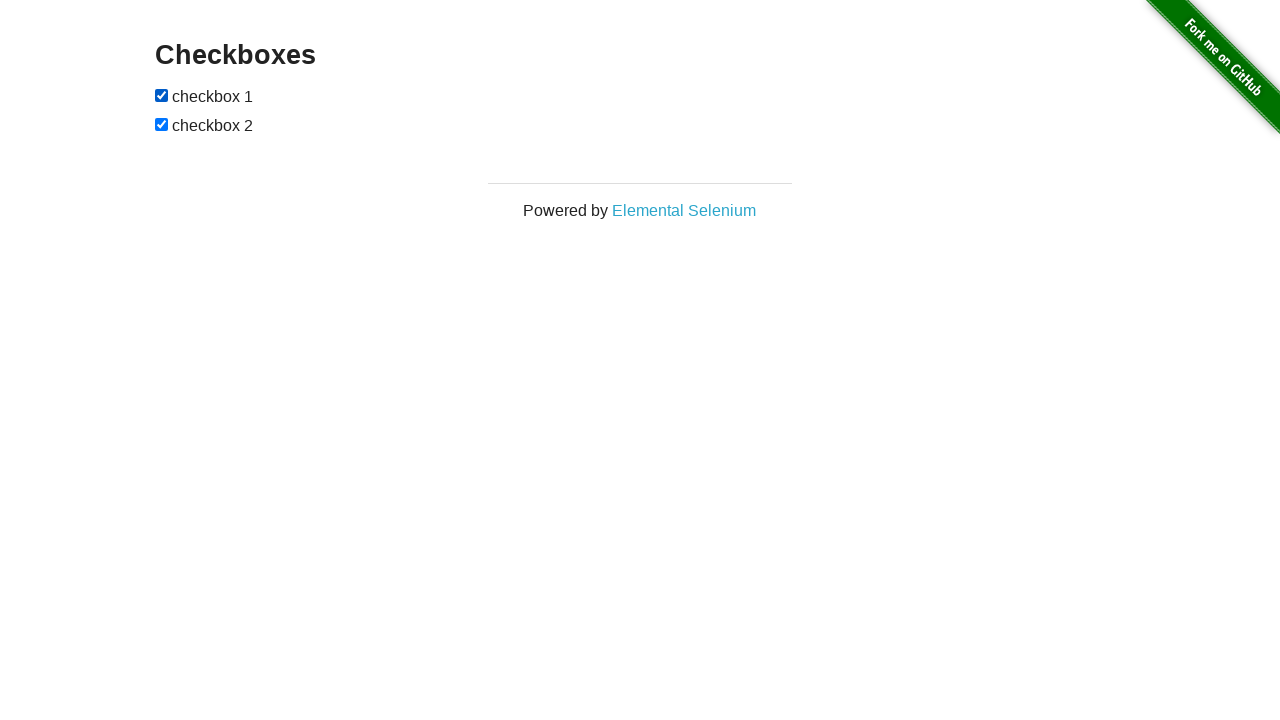

Second checkbox is already selected
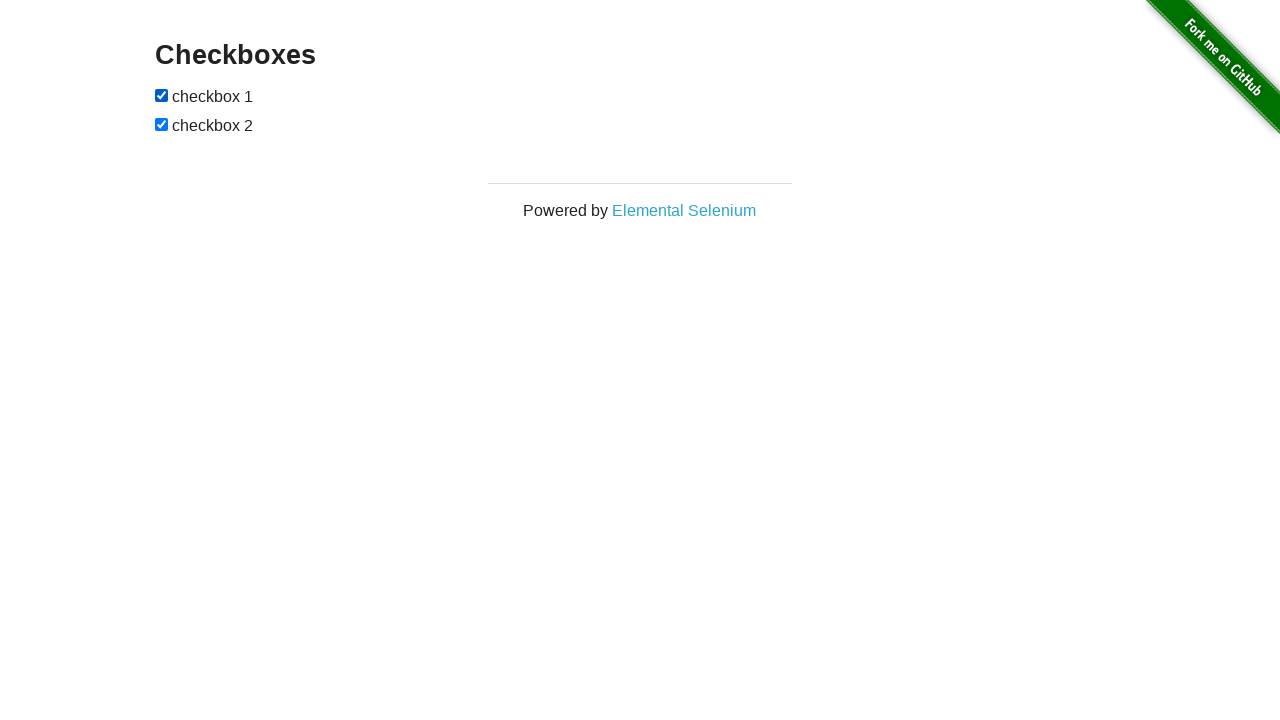

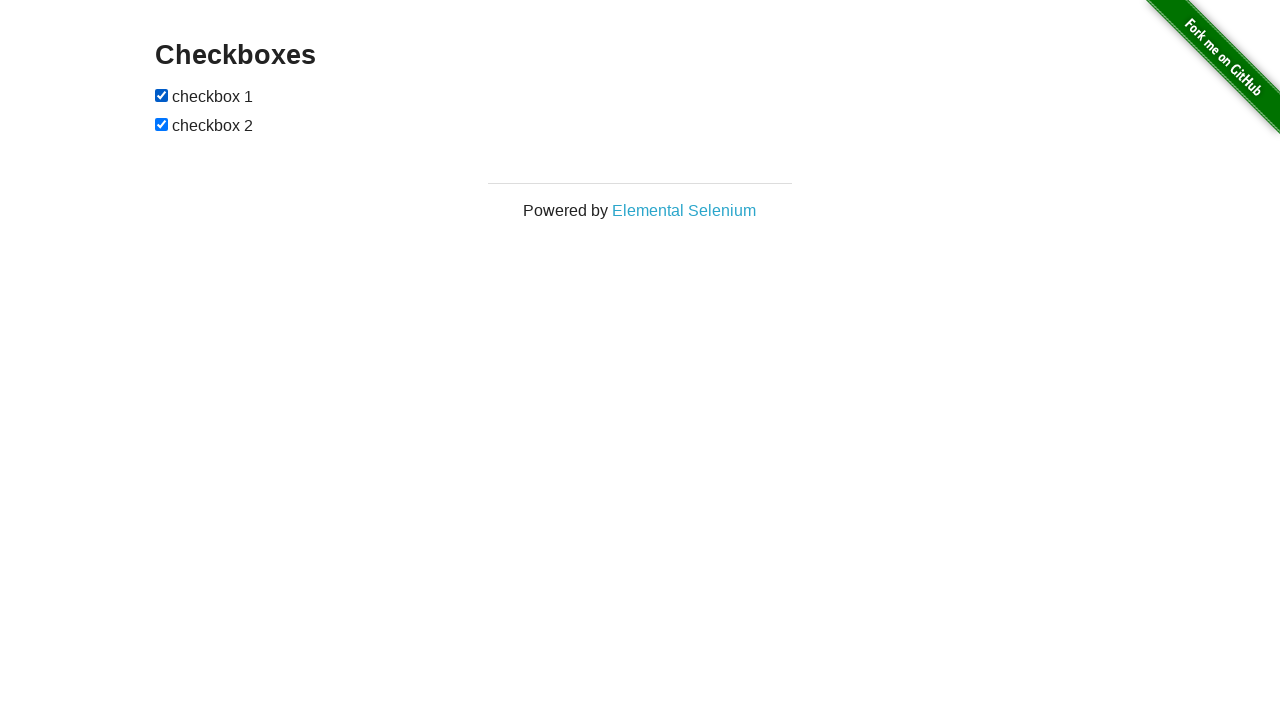